Tests jQuery UI datepicker by switching to iframe, clicking the date picker field, navigating to previous month, and selecting date 31

Starting URL: https://jqueryui.com/datepicker/

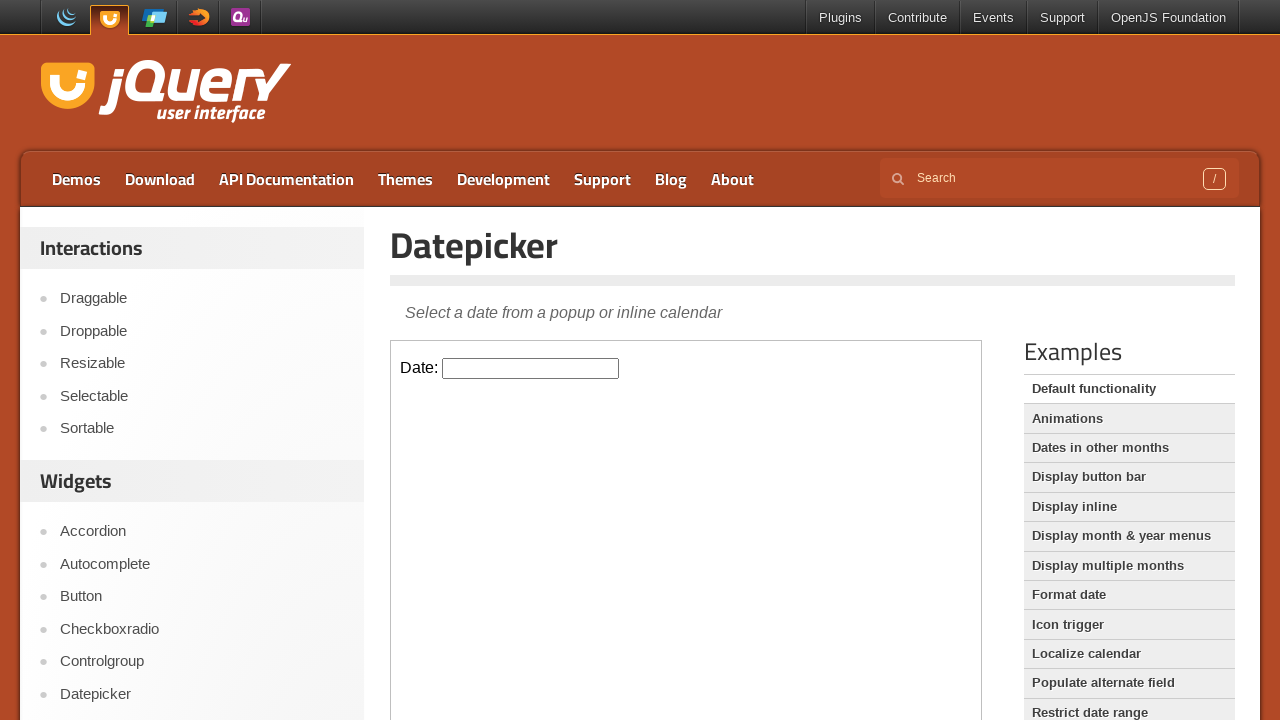

Located datepicker iframe
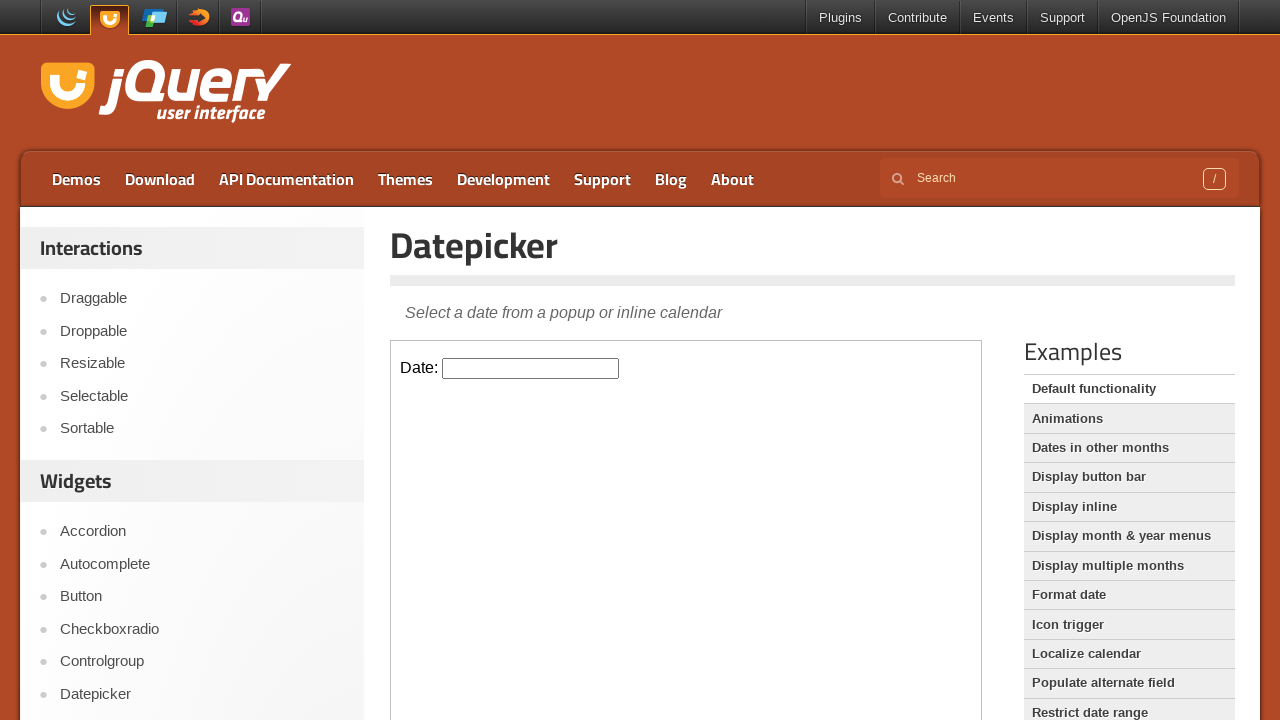

Clicked datepicker input field at (531, 368) on xpath=//div[@id='content']/iframe >> internal:control=enter-frame >> #datepicker
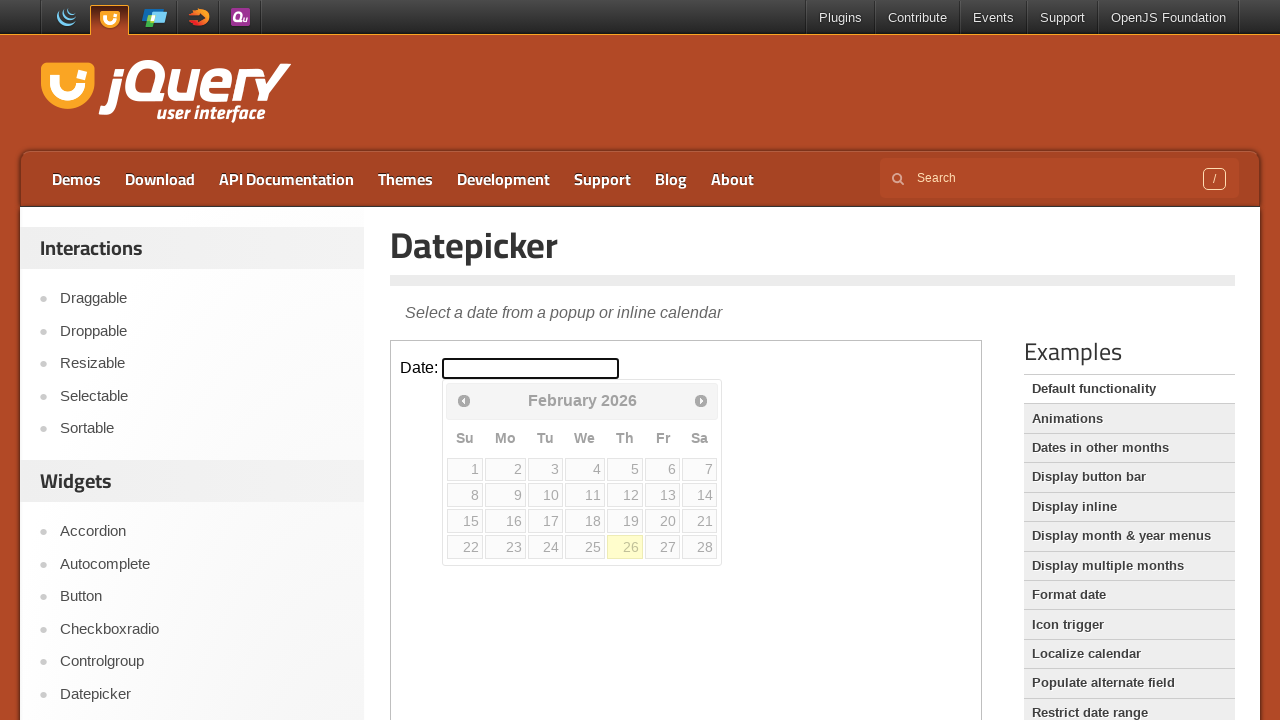

Clicked previous month button at (464, 400) on xpath=//div[@id='content']/iframe >> internal:control=enter-frame >> .ui-datepic
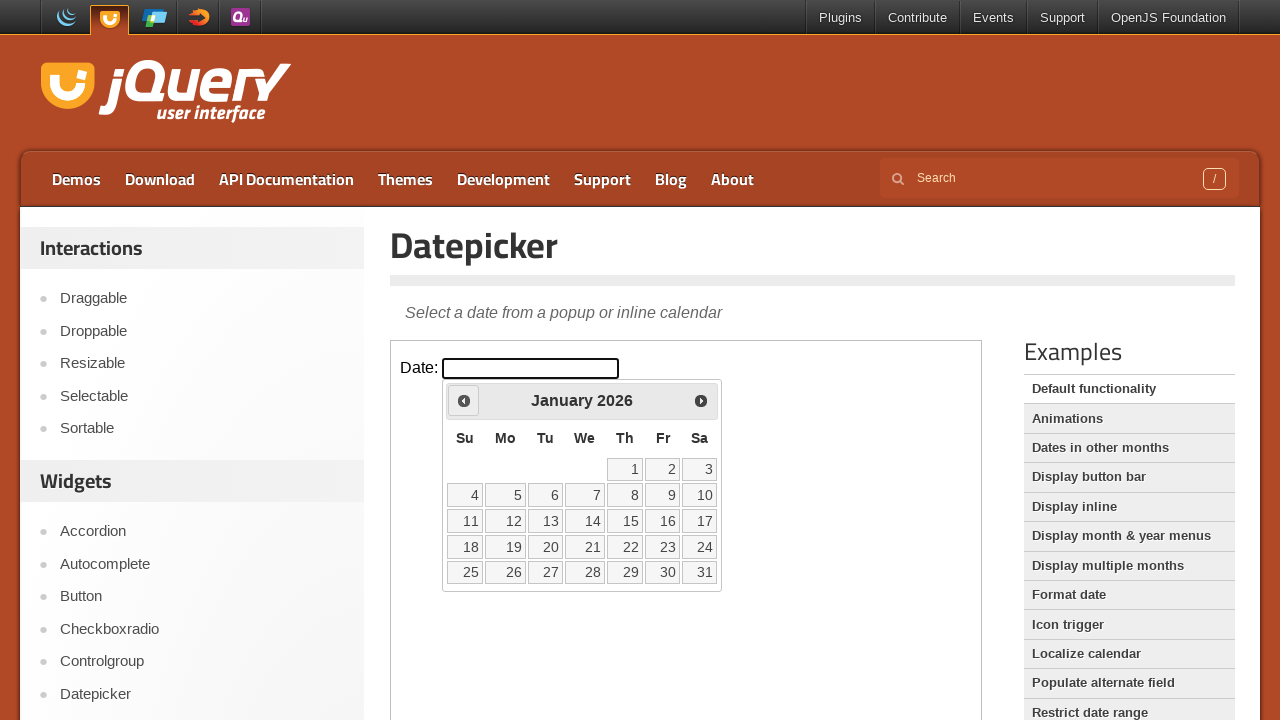

Located all date cells in datepicker
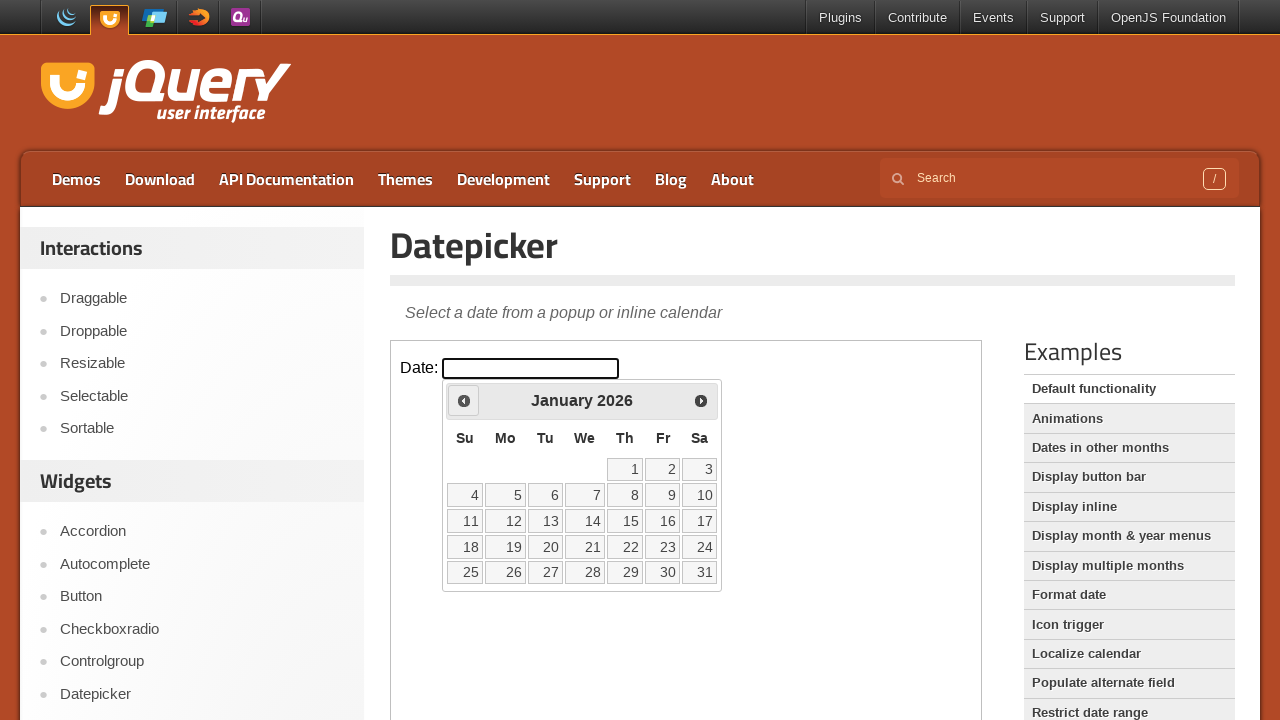

Clicked date 31 at (700, 572) on xpath=//div[@id='content']/iframe >> internal:control=enter-frame >> xpath=//div
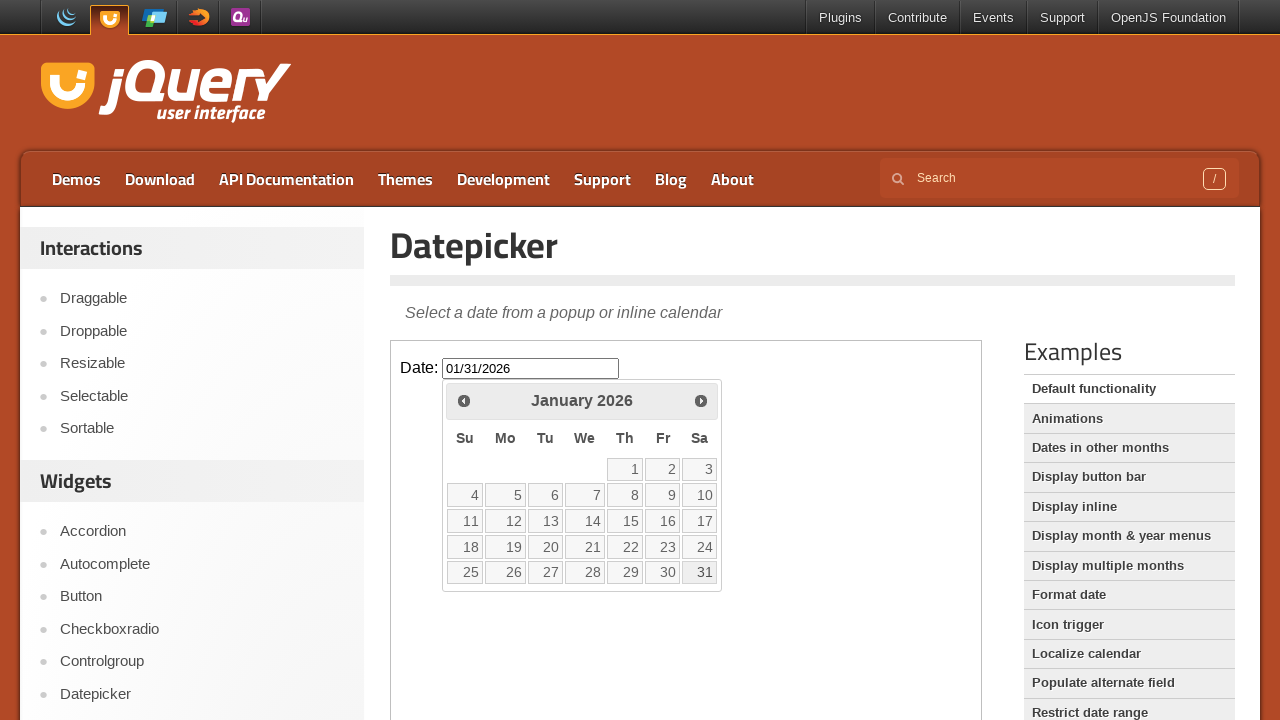

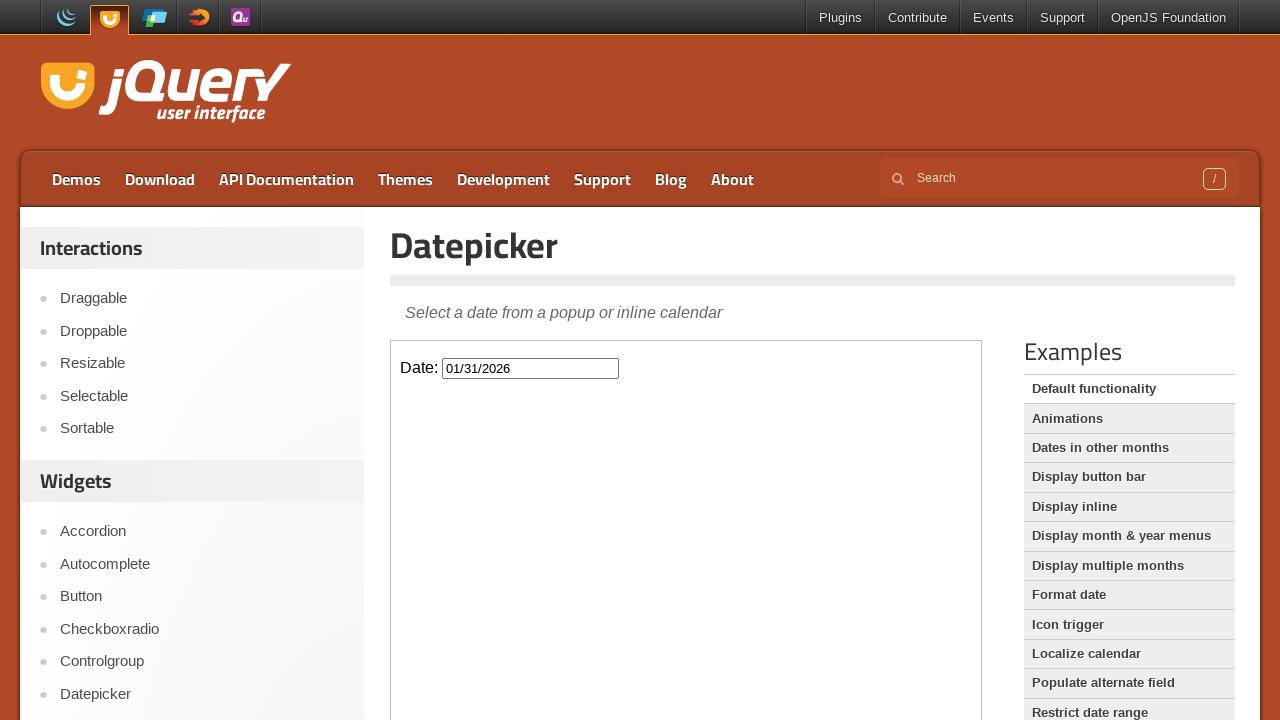